Tests responsive design by navigating through sitemap links and verifying page rendering at various desktop and mobile screen resolutions.

Starting URL: https://www.getcalley.com/page-sitemap.xml

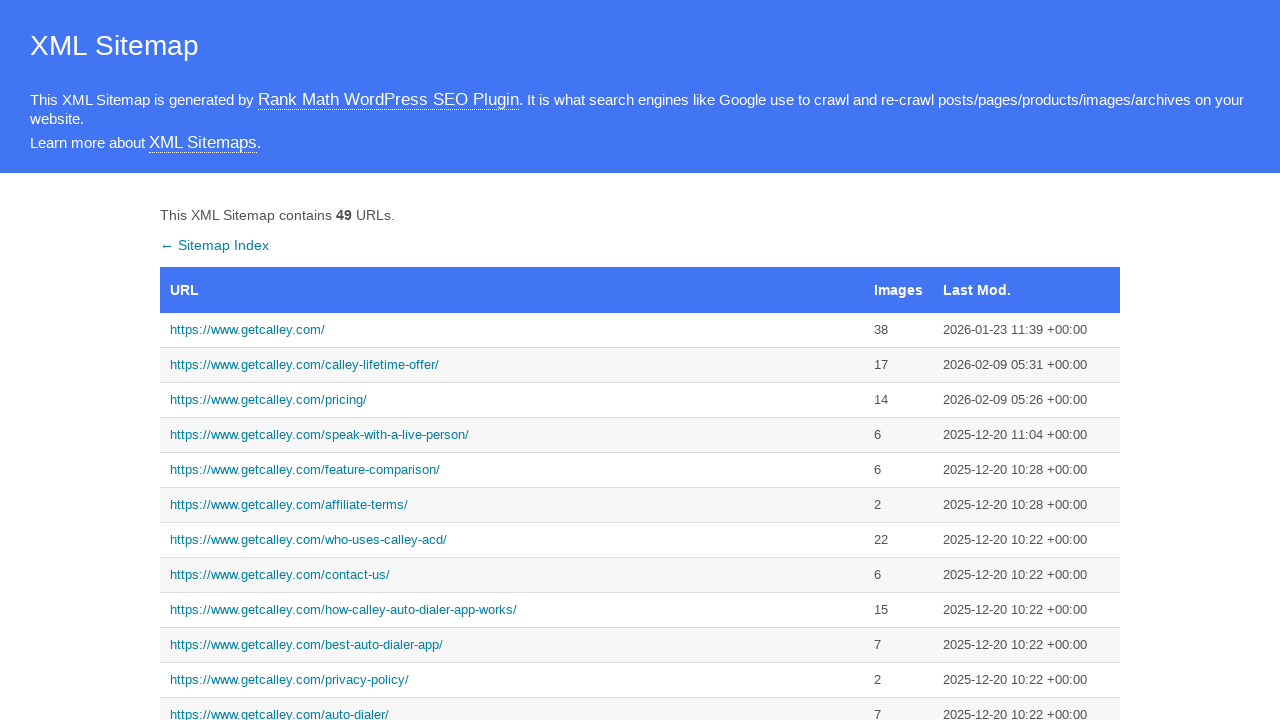

Navigated to Playwright documentation website at (512, 330) on xpath=//*[@id='sitemap']/tbody/tr[1]/td[1]
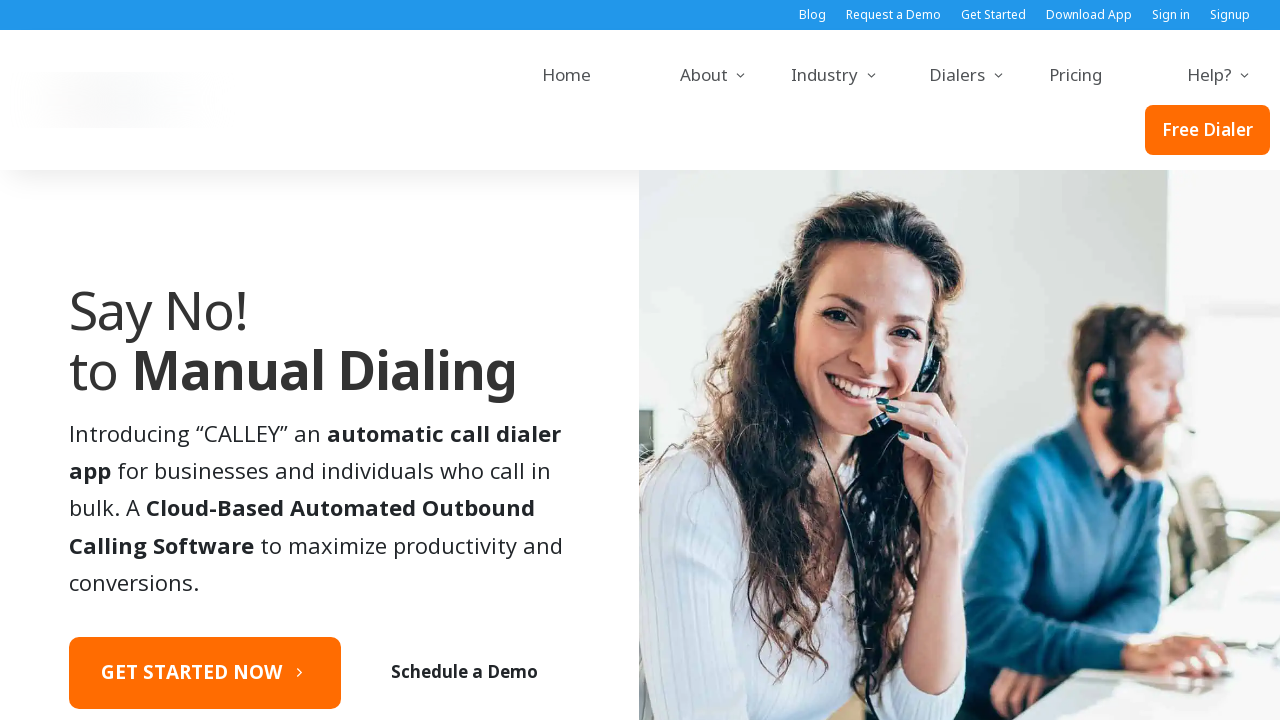

Waited for page DOM to be fully loaded
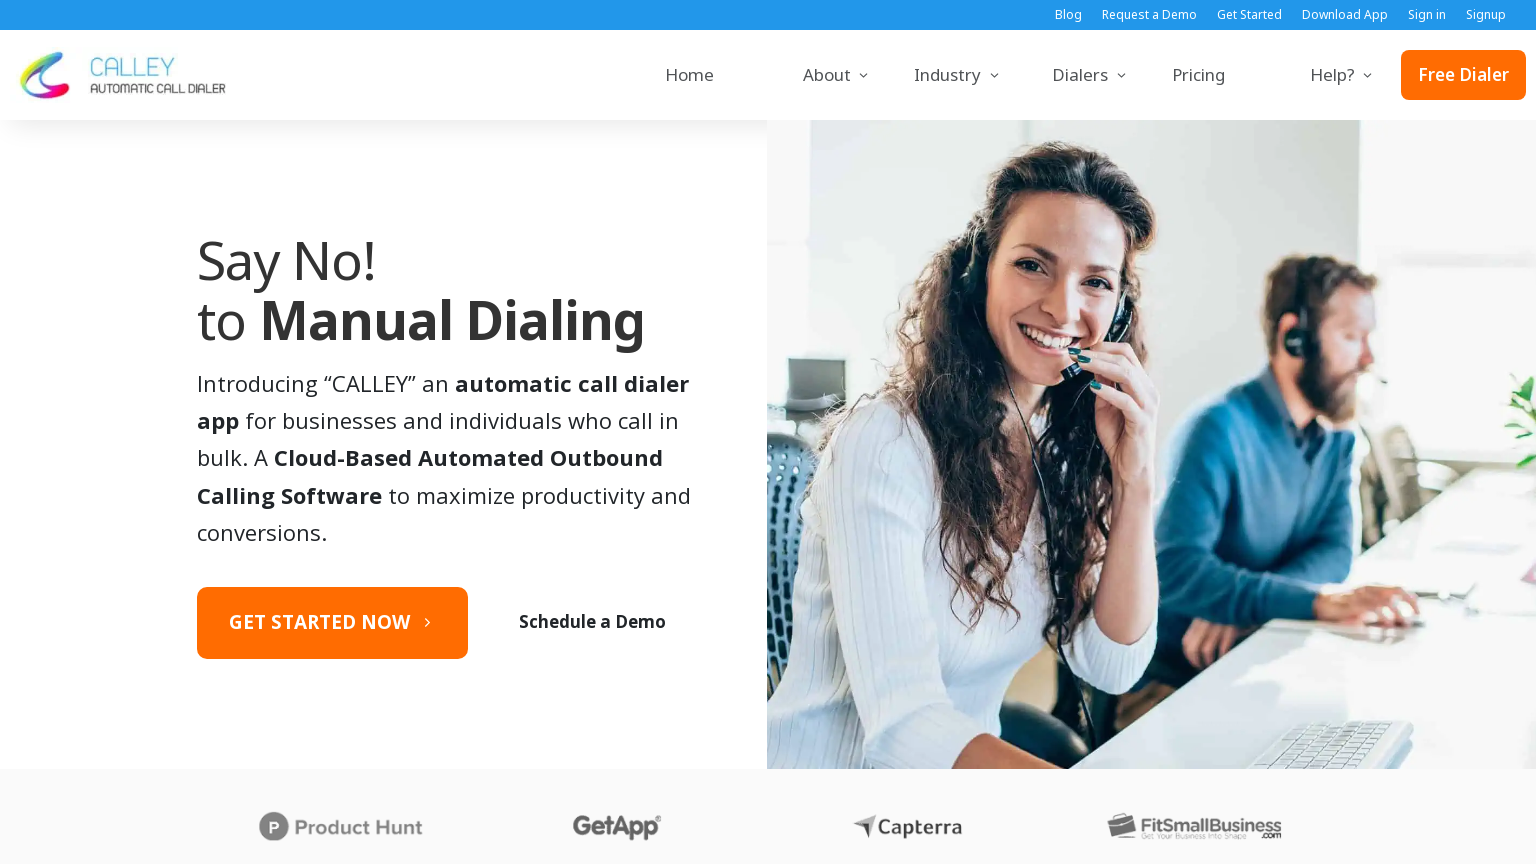

Retrieved page title: 'Fast and reliable end-to-end testing for modern web apps | Playwright'
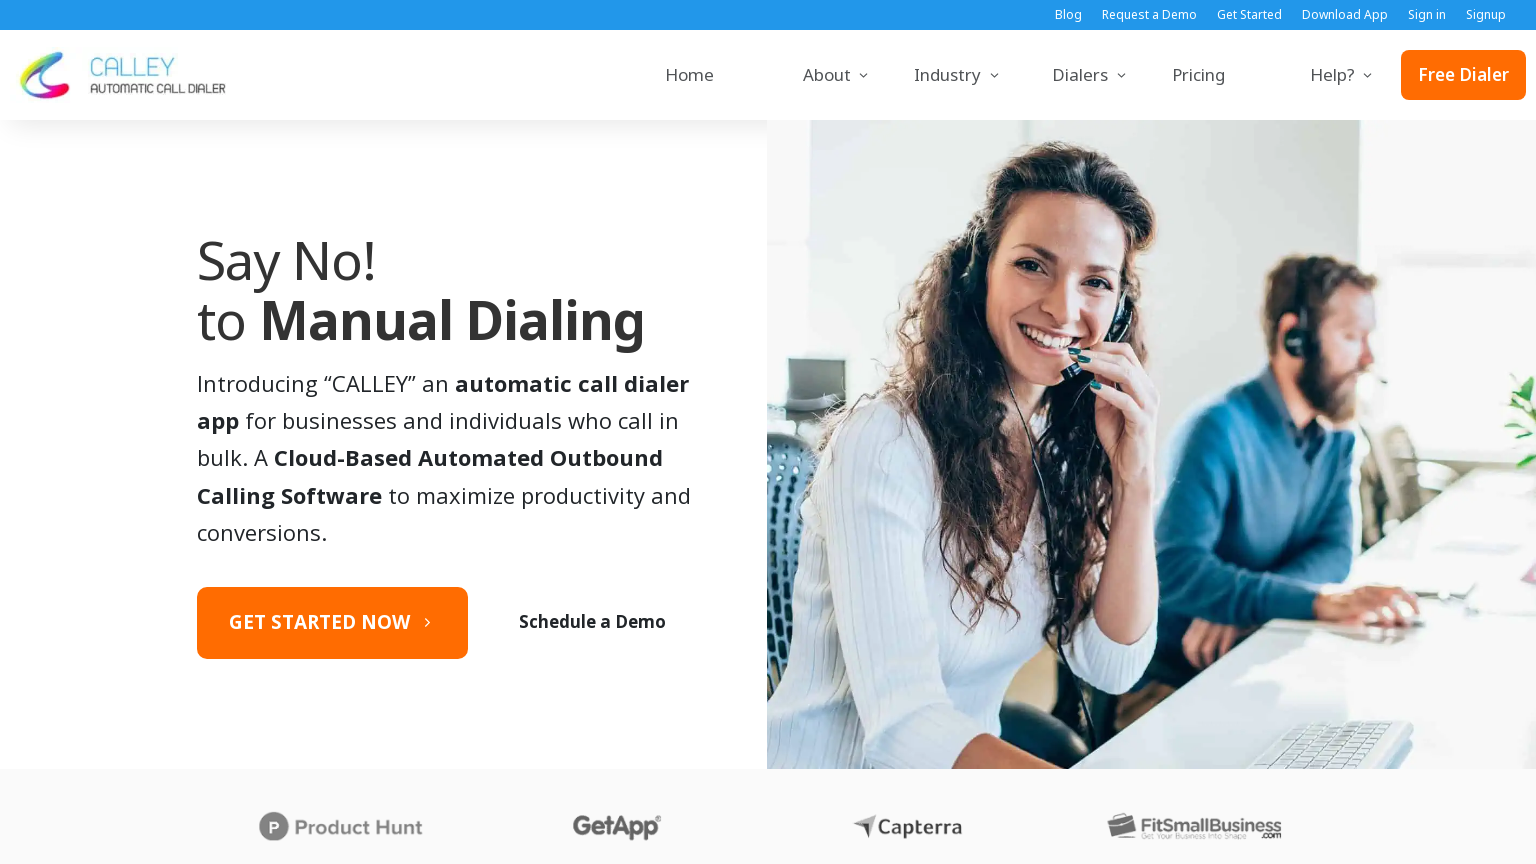

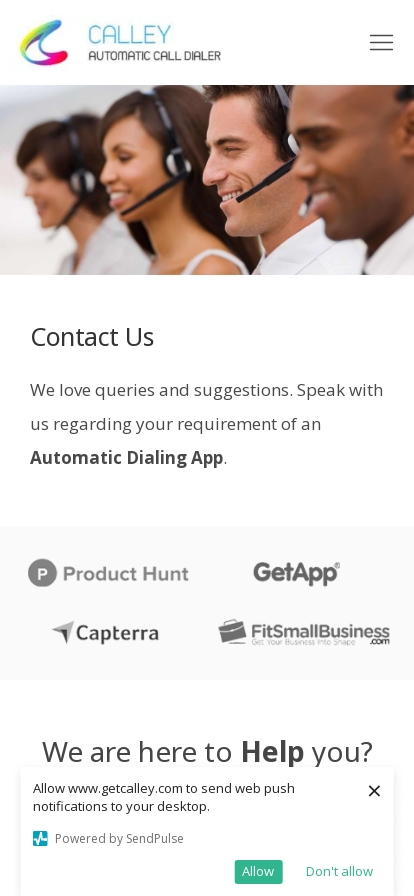